Tests the jQuery UI Selectable demo by navigating to the Selectable section, switching to the demo iframe, clicking on all selectable list items, then navigating back to the Demos page.

Starting URL: https://jqueryui.com/

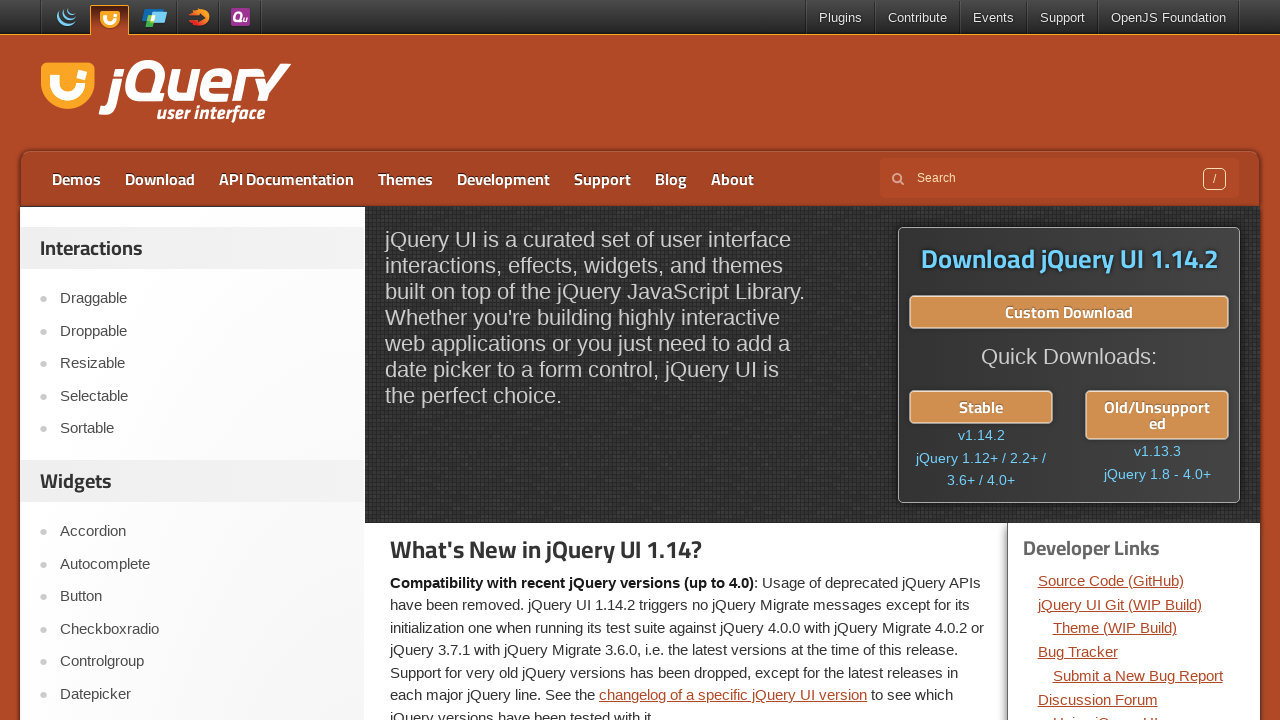

Clicked on Selectable link in the navigation at (202, 396) on xpath=//a[text()='Selectable']
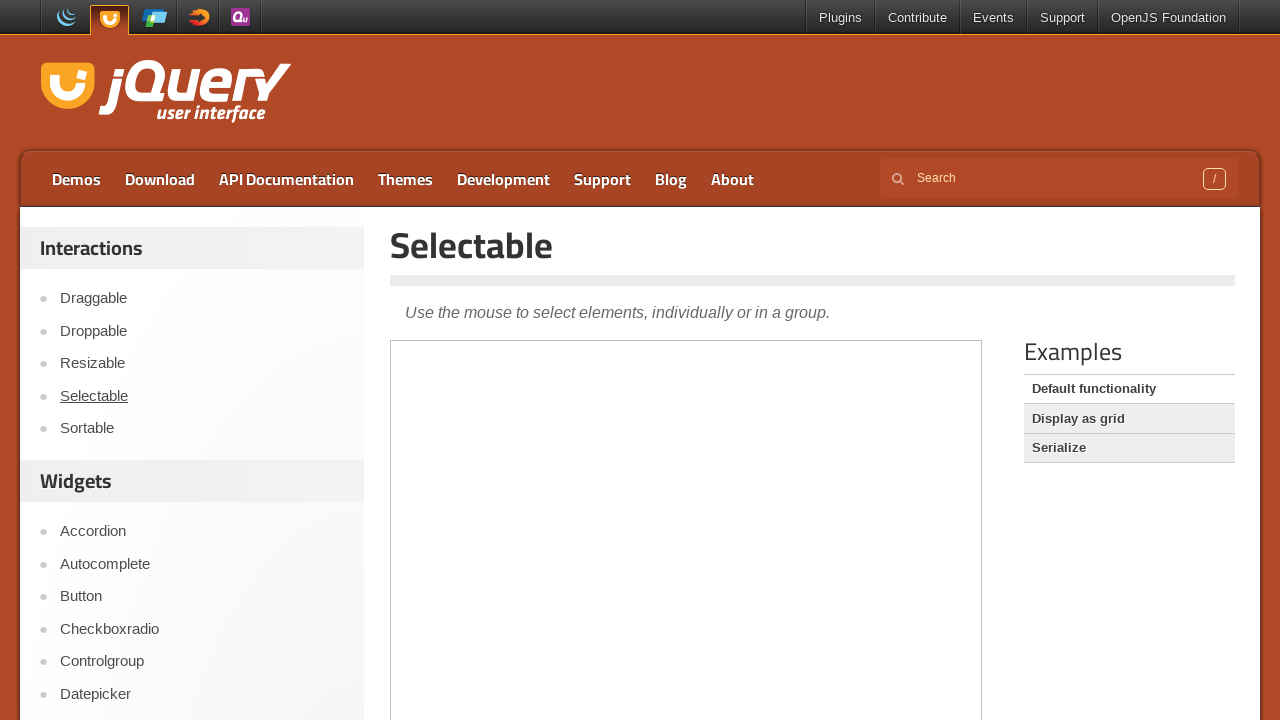

Located demo iframe for jQuery UI Selectable
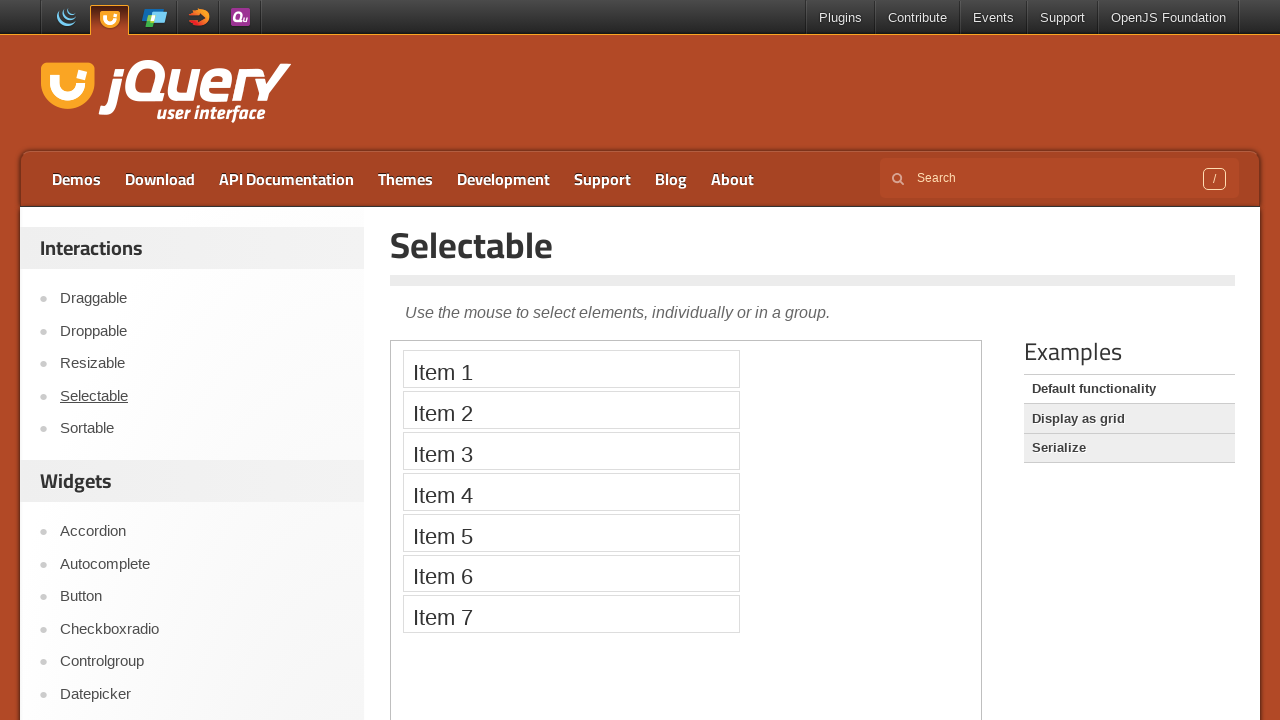

Clicked on selectable list item 1 at (571, 369) on iframe.demo-frame >> internal:control=enter-frame >> (//ol[@id='selectable']/li)
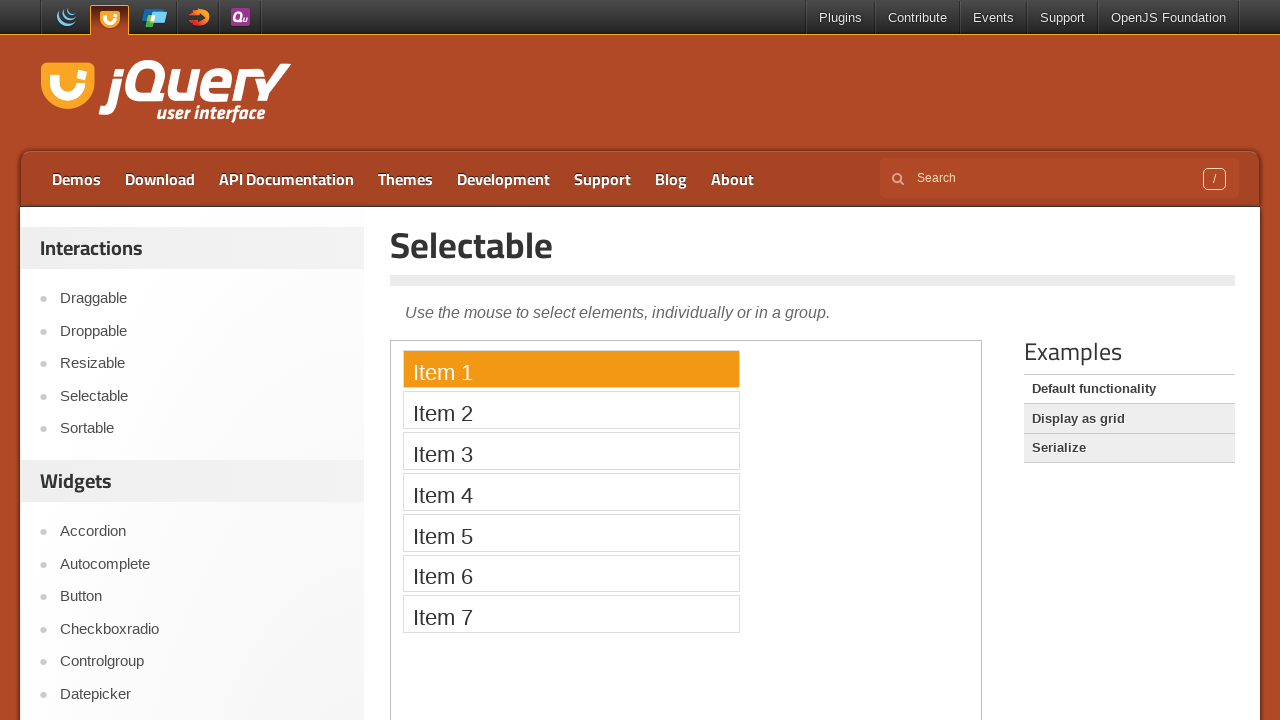

Clicked on selectable list item 2 at (571, 410) on iframe.demo-frame >> internal:control=enter-frame >> (//ol[@id='selectable']/li)
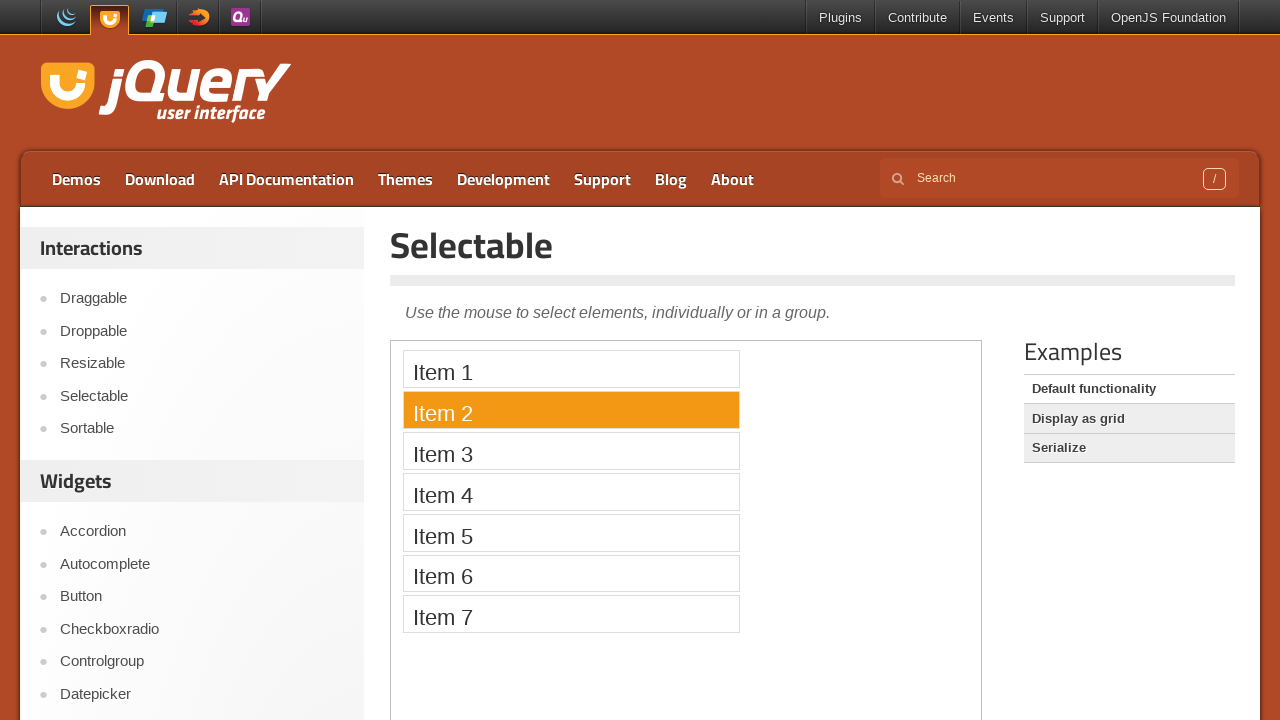

Clicked on selectable list item 3 at (571, 451) on iframe.demo-frame >> internal:control=enter-frame >> (//ol[@id='selectable']/li)
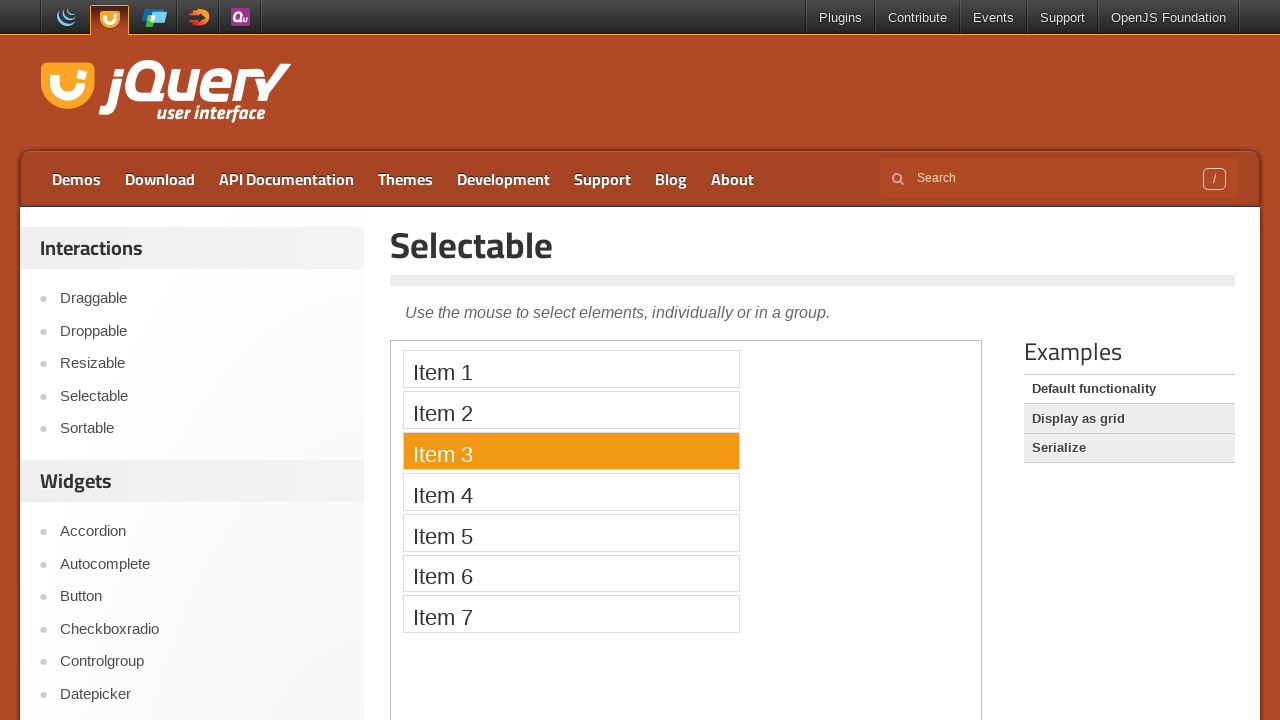

Clicked on selectable list item 4 at (571, 492) on iframe.demo-frame >> internal:control=enter-frame >> (//ol[@id='selectable']/li)
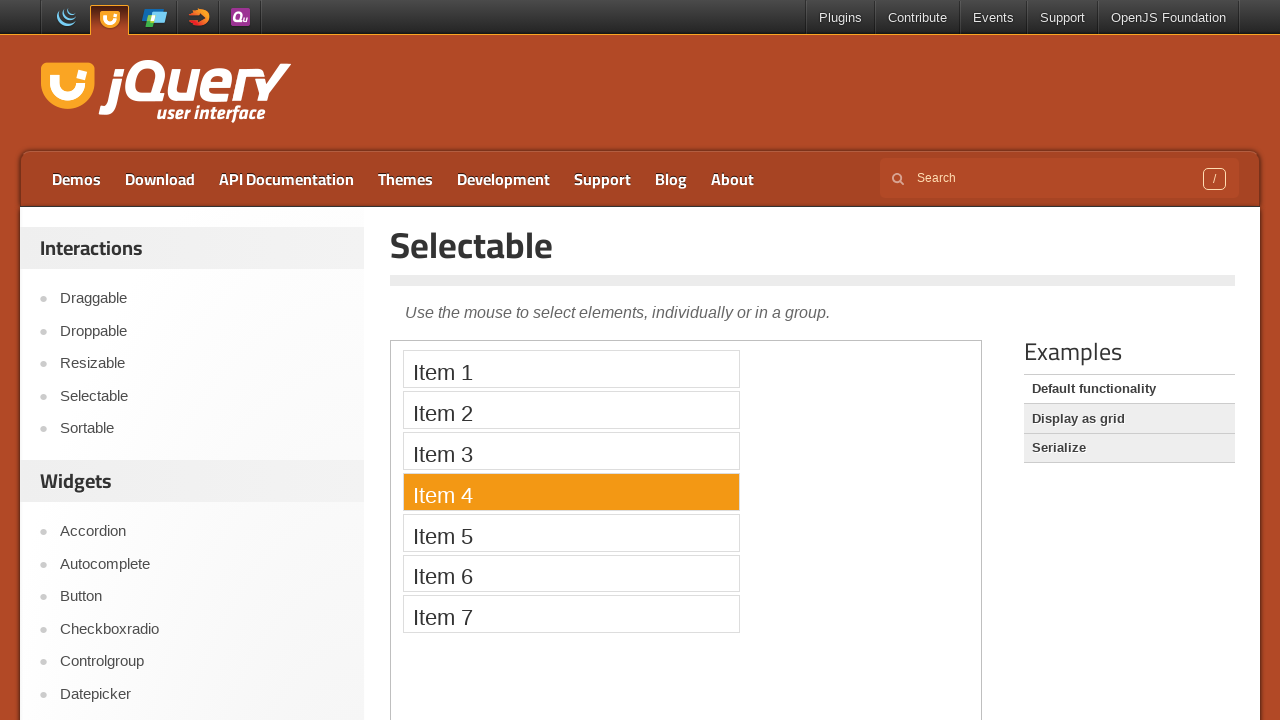

Clicked on selectable list item 5 at (571, 532) on iframe.demo-frame >> internal:control=enter-frame >> (//ol[@id='selectable']/li)
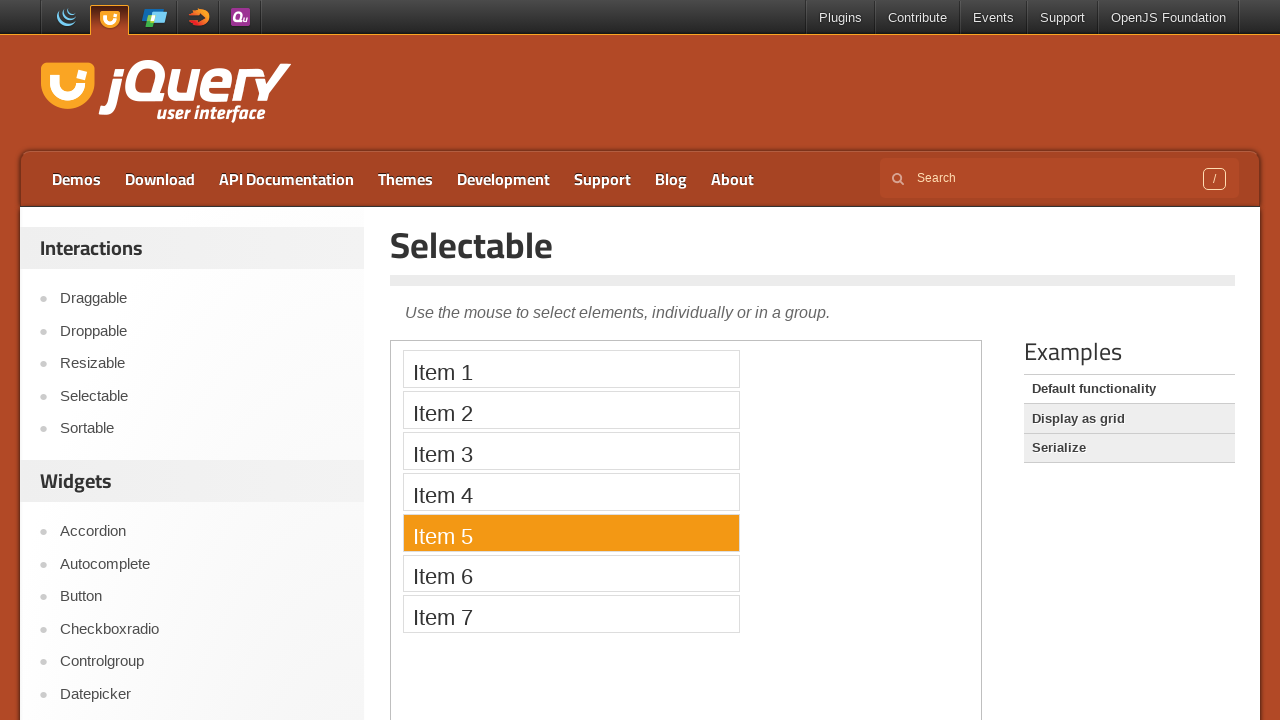

Clicked on selectable list item 6 at (571, 573) on iframe.demo-frame >> internal:control=enter-frame >> (//ol[@id='selectable']/li)
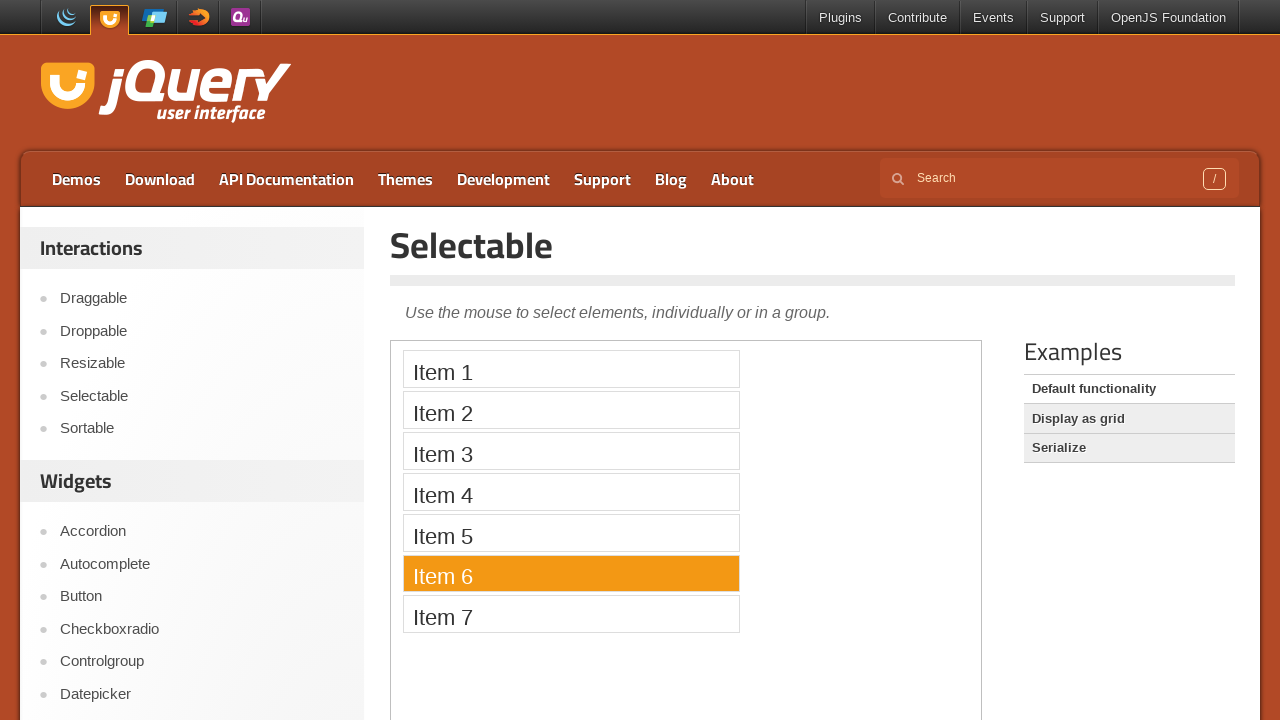

Clicked on Demos link to navigate back to Demos page at (76, 179) on xpath=//a[text()='Demos']
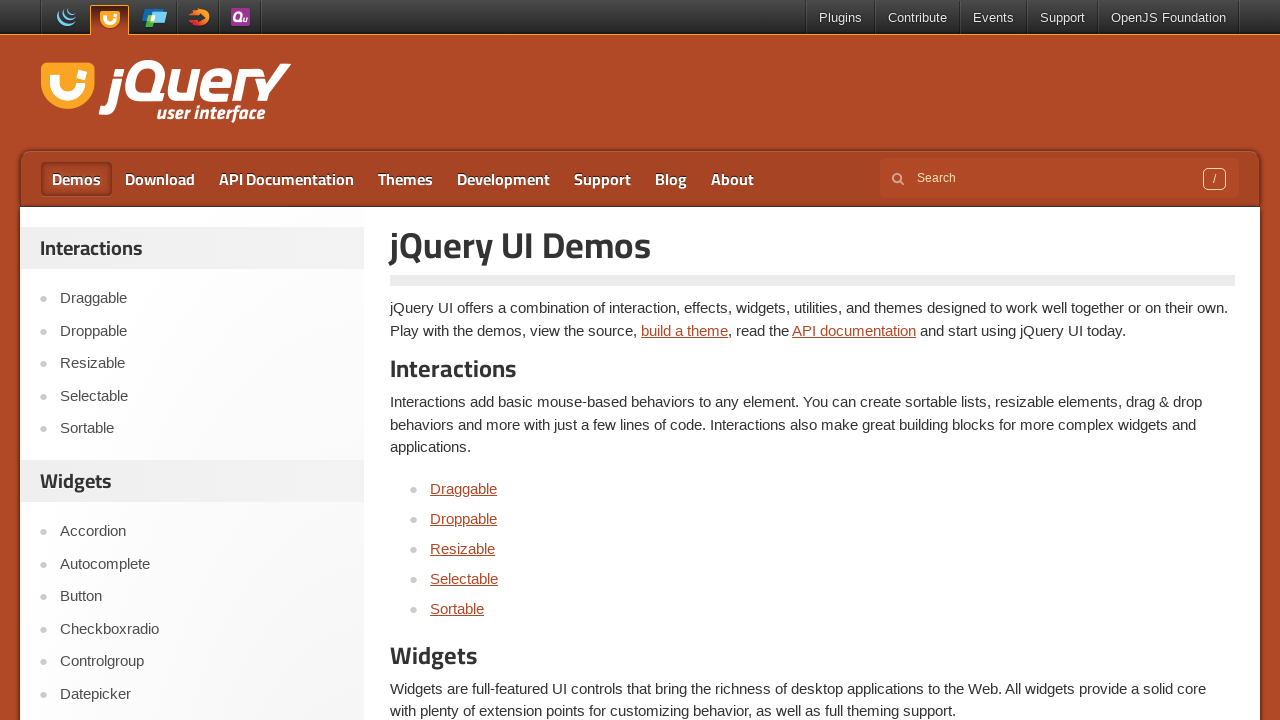

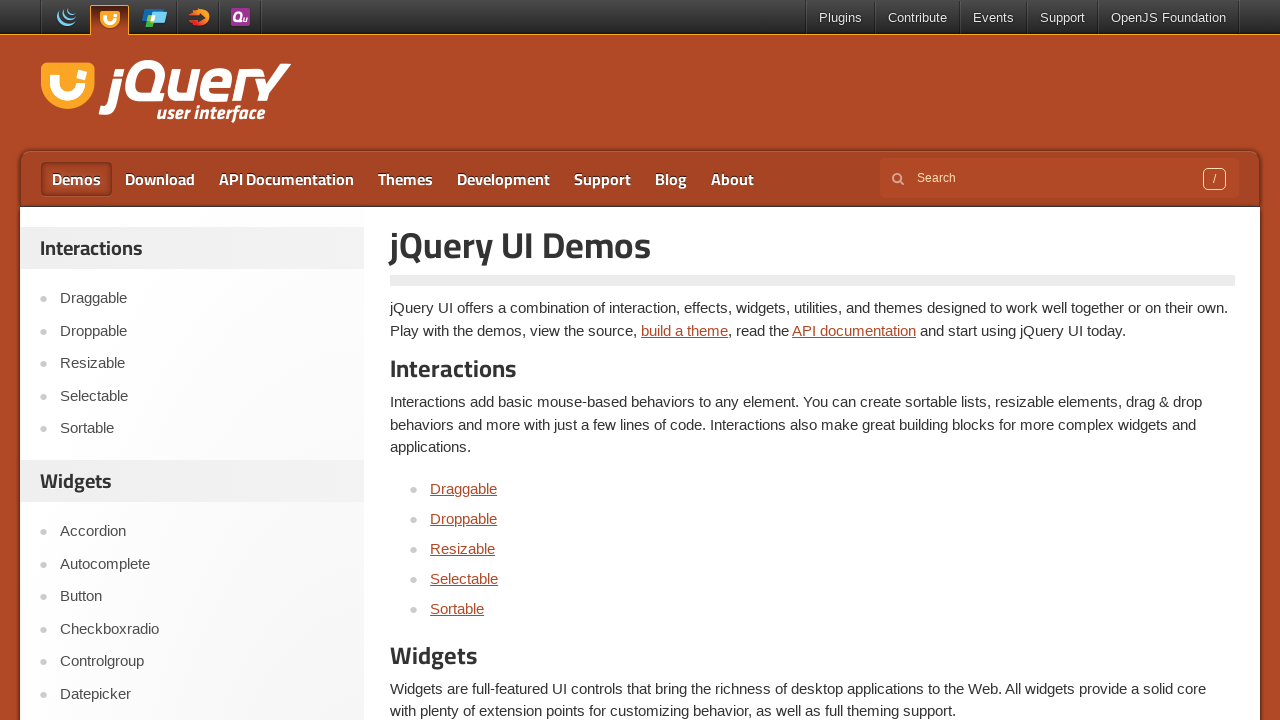